Tests radio button functionality by selecting BMW radio button and verifying selection state

Starting URL: https://www.letskodeit.com/practice

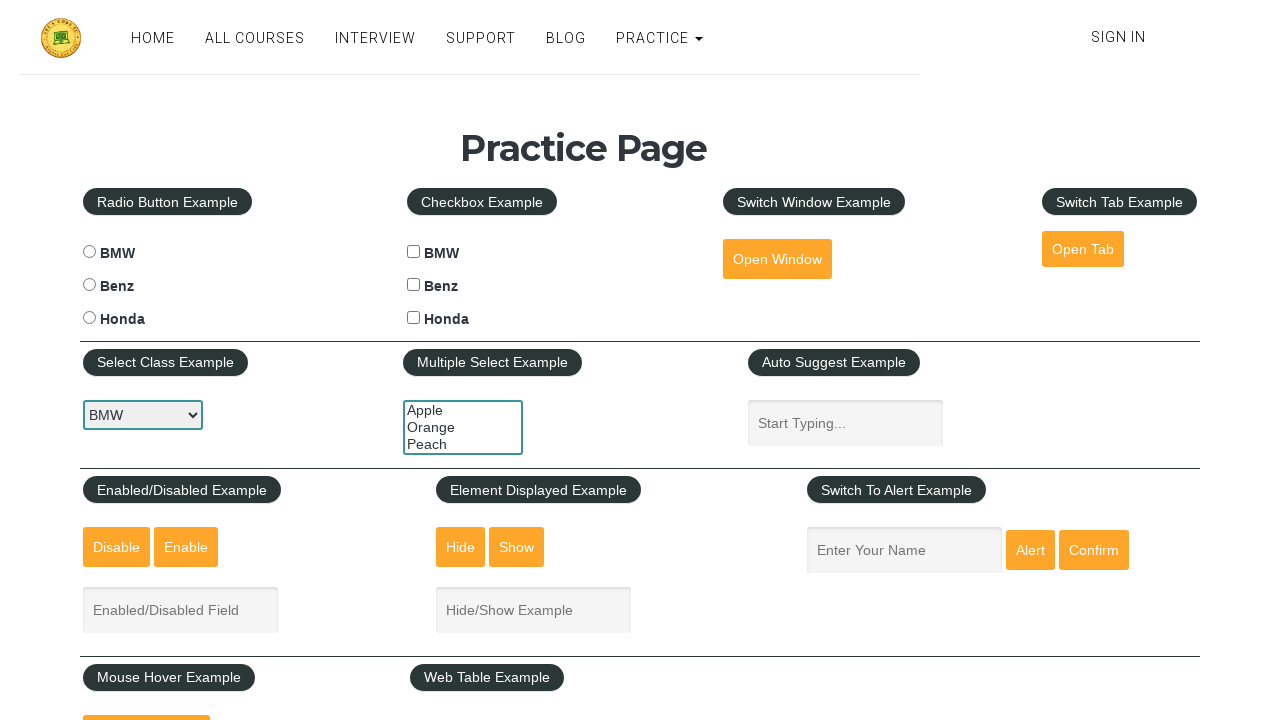

Located all radio buttons on the page
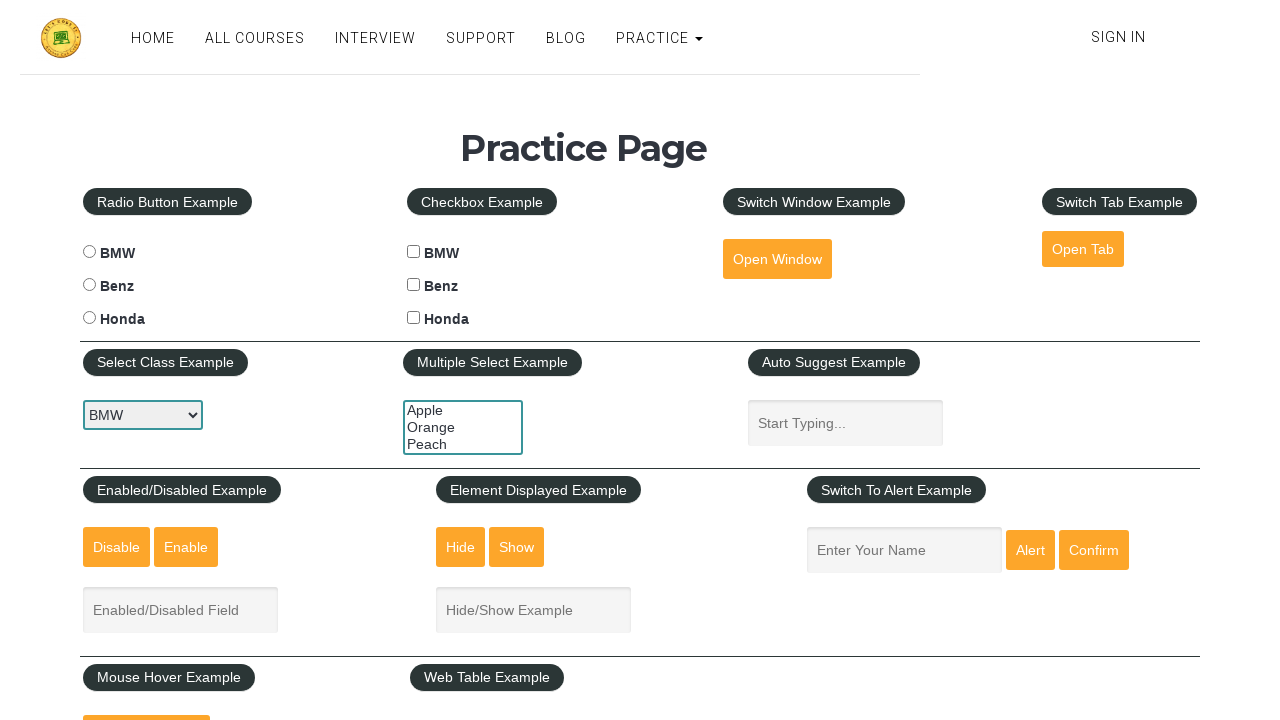

Retrieved radio button value attribute: bmw
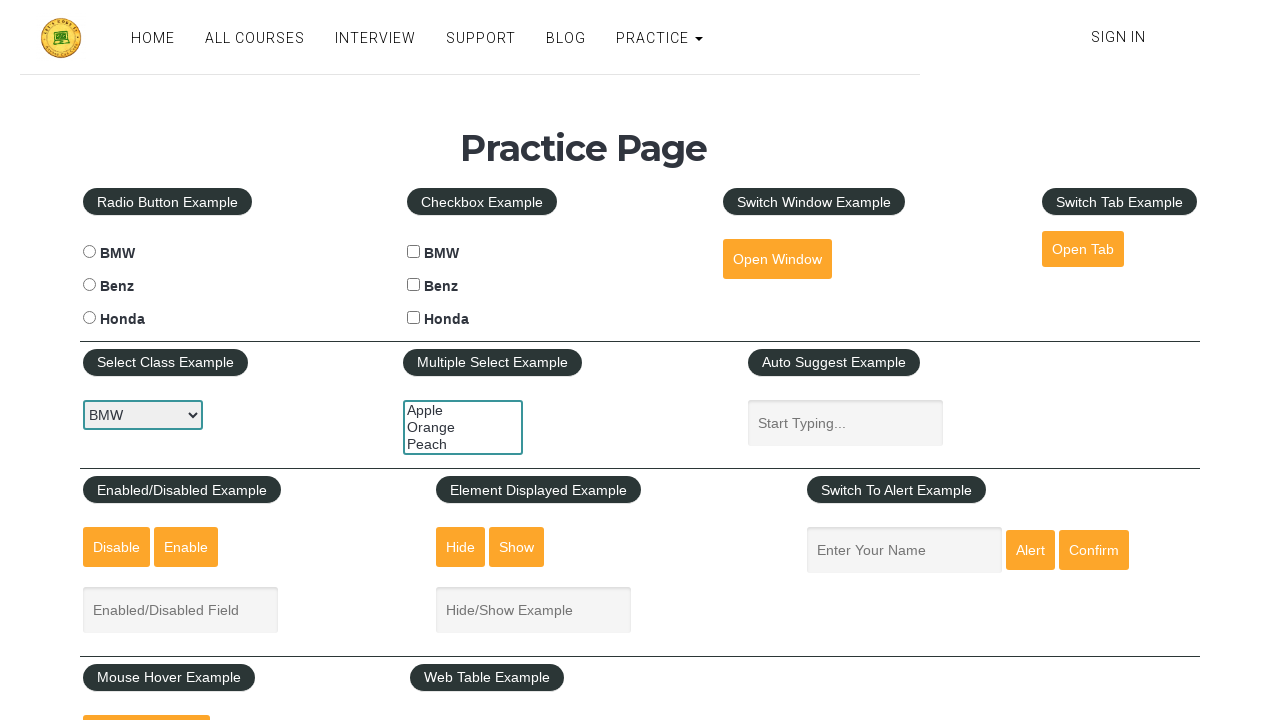

Selected BMW radio button at (89, 252) on xpath=//*[@type="radio"] >> nth=0
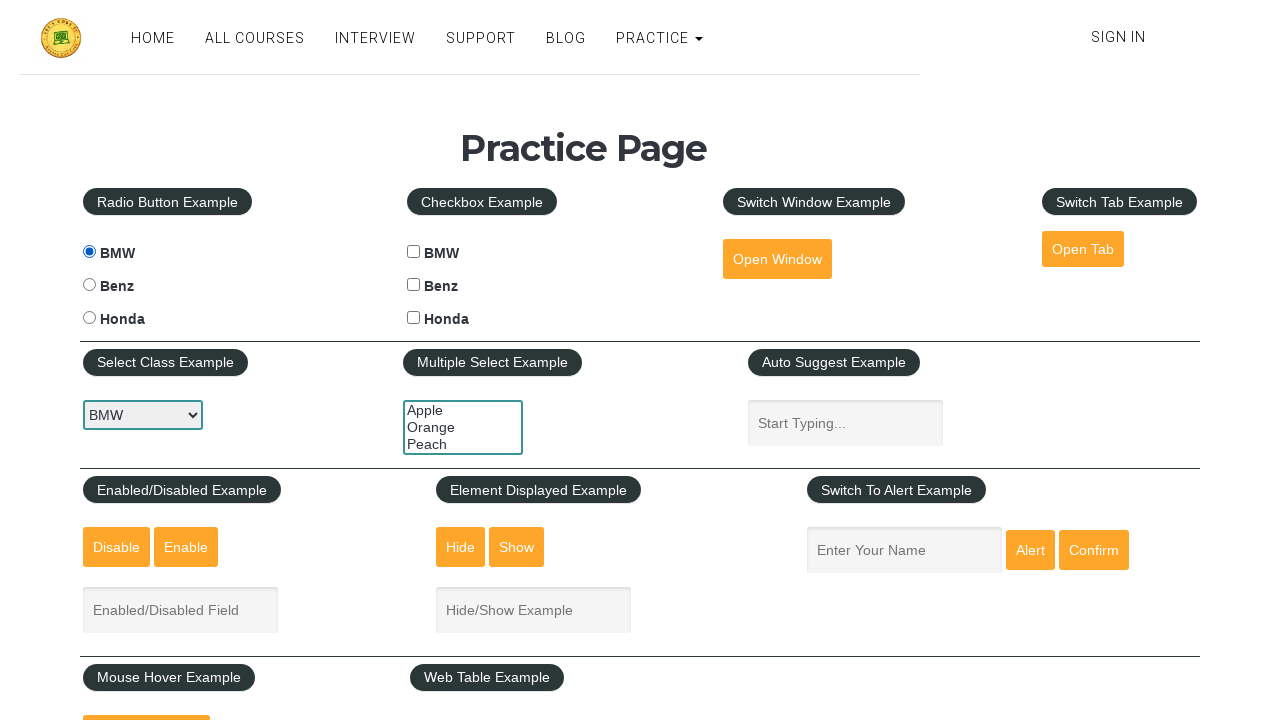

Verified that a radio button is selected
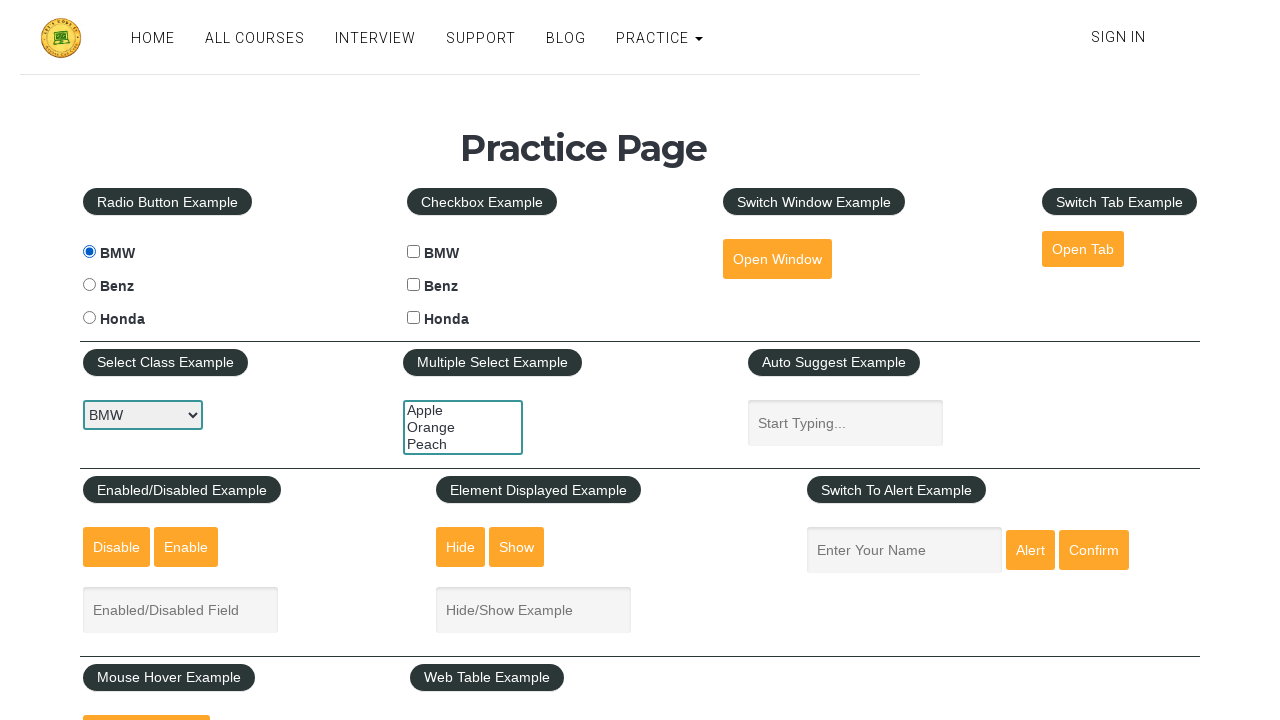

Verified that a radio button is not selected
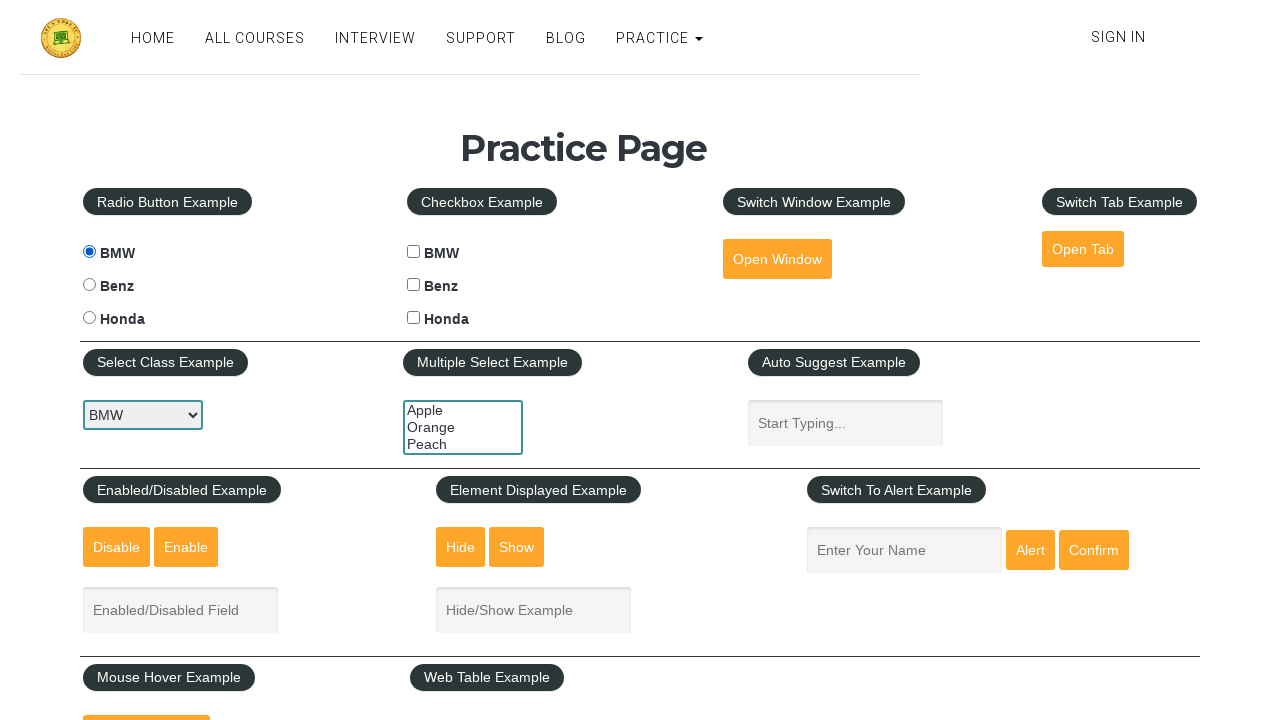

Verified that a radio button is not selected
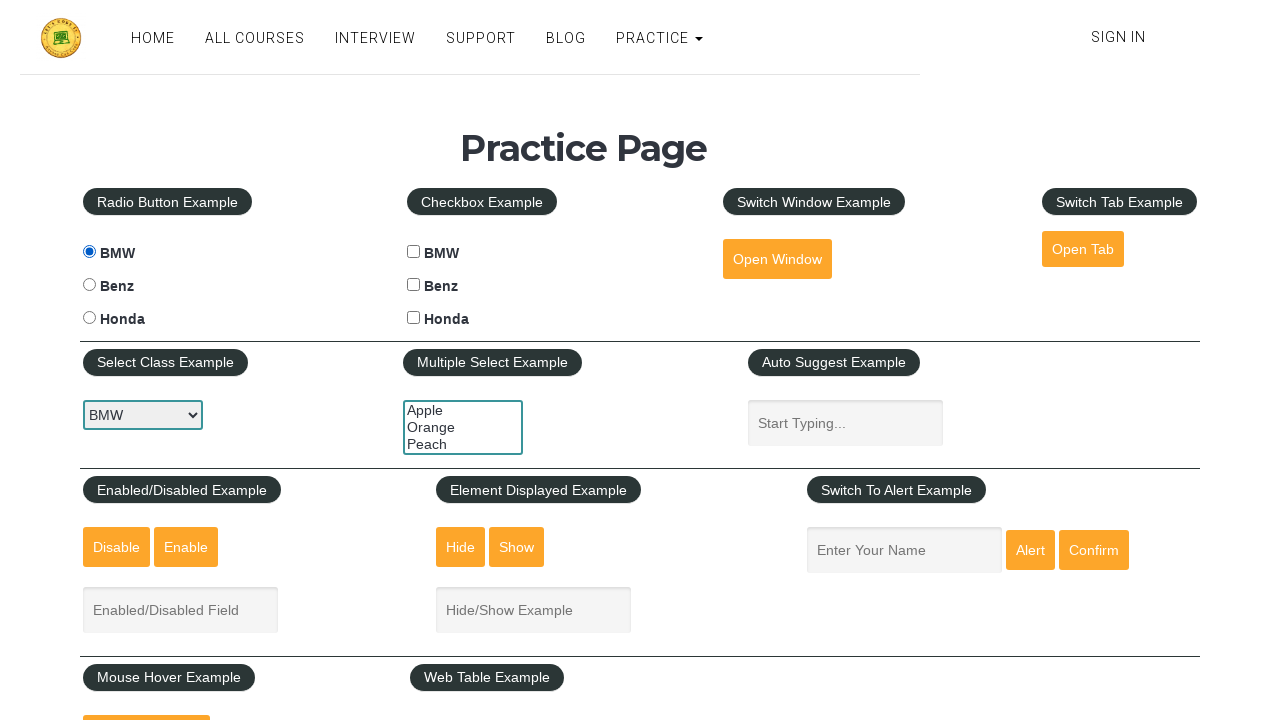

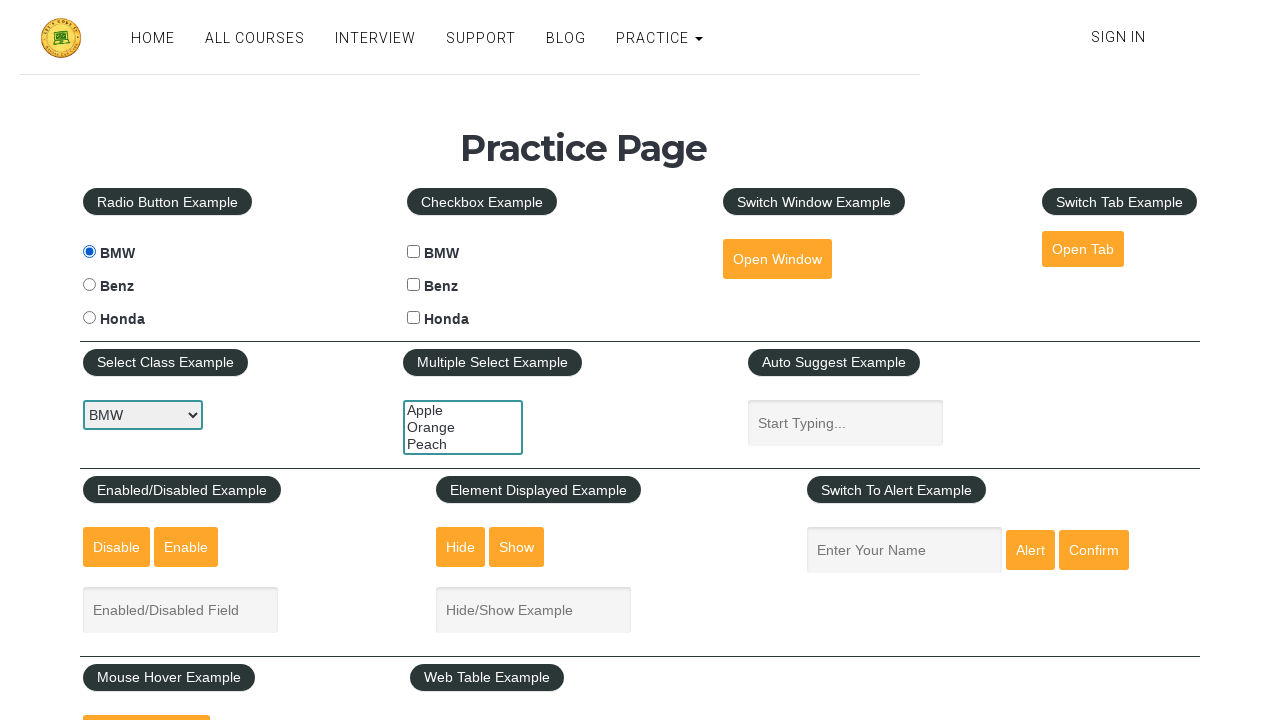